Tests marking individual todo items as complete using their toggle checkboxes

Starting URL: https://demo.playwright.dev/todomvc

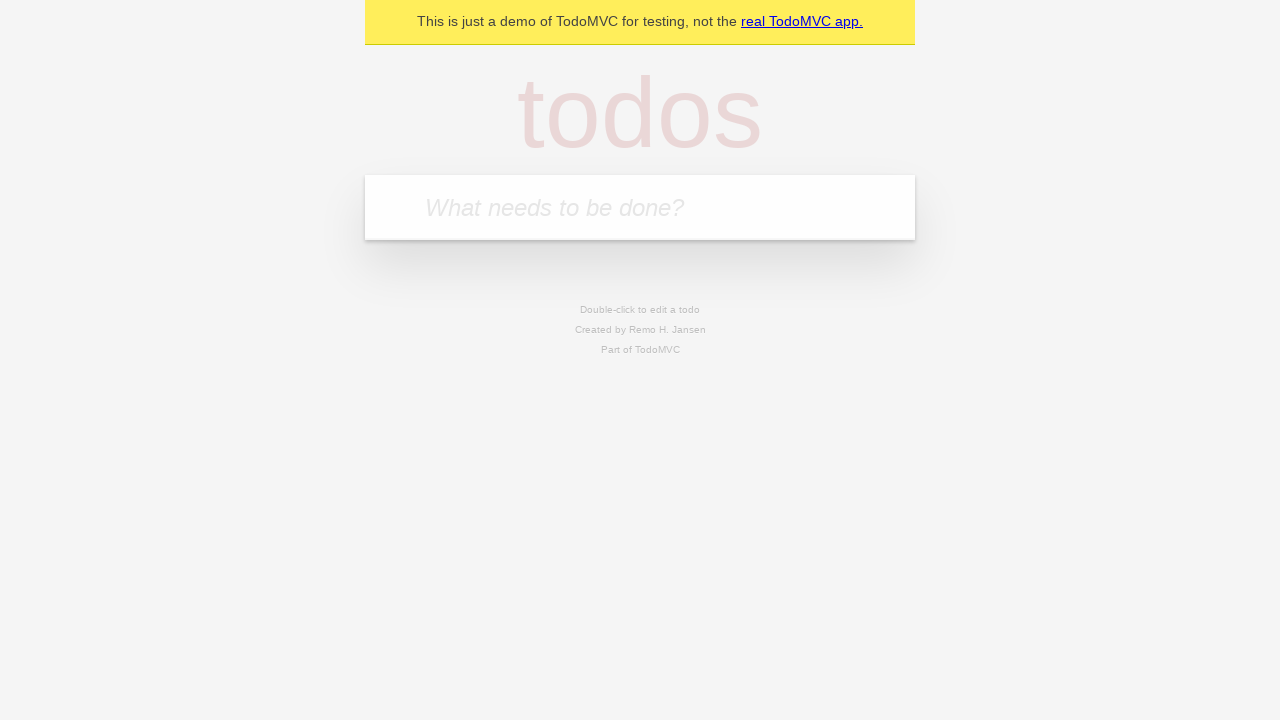

Filled first todo item field with 'buy some cheese' on .new-todo
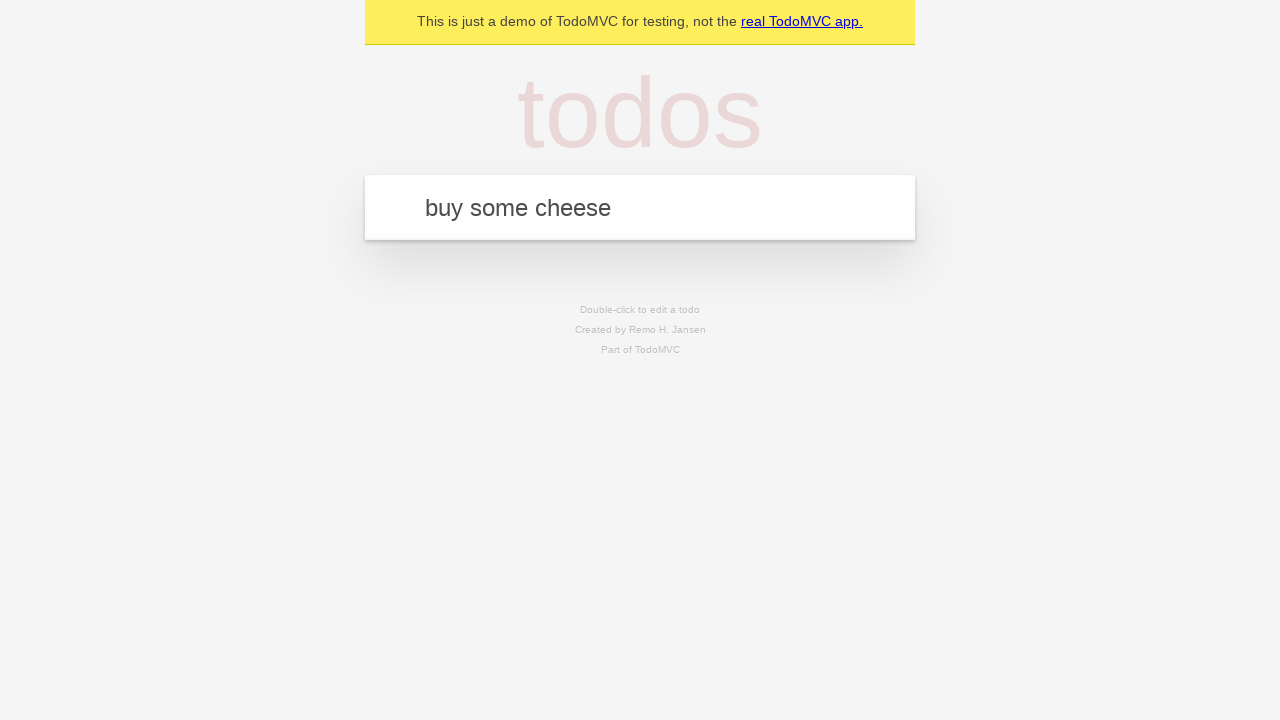

Pressed Enter to create first todo item on .new-todo
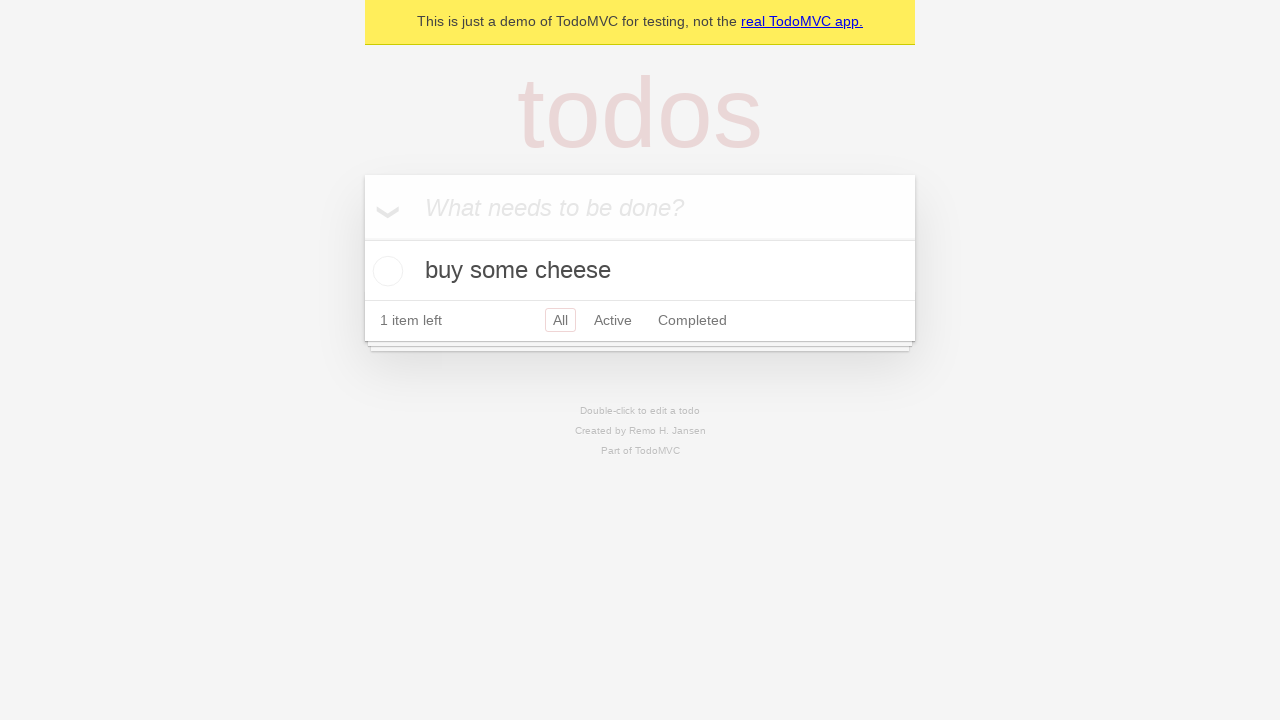

Filled second todo item field with 'feed the cat' on .new-todo
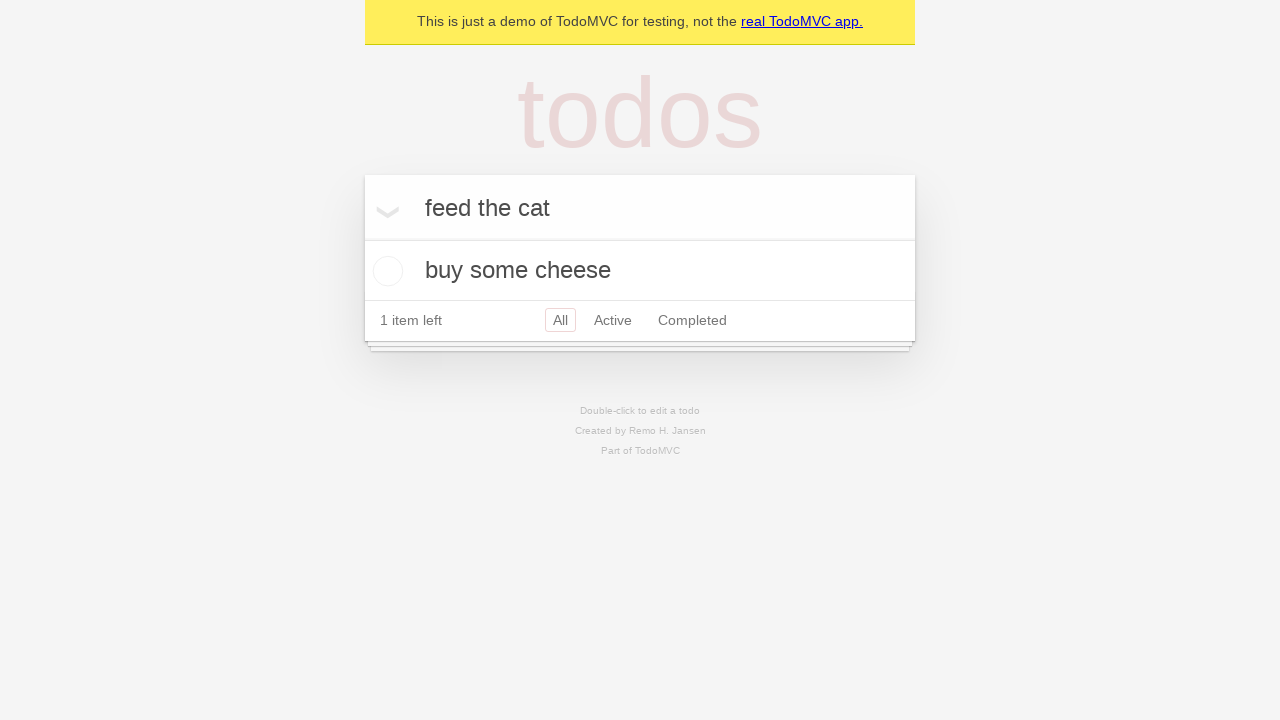

Pressed Enter to create second todo item on .new-todo
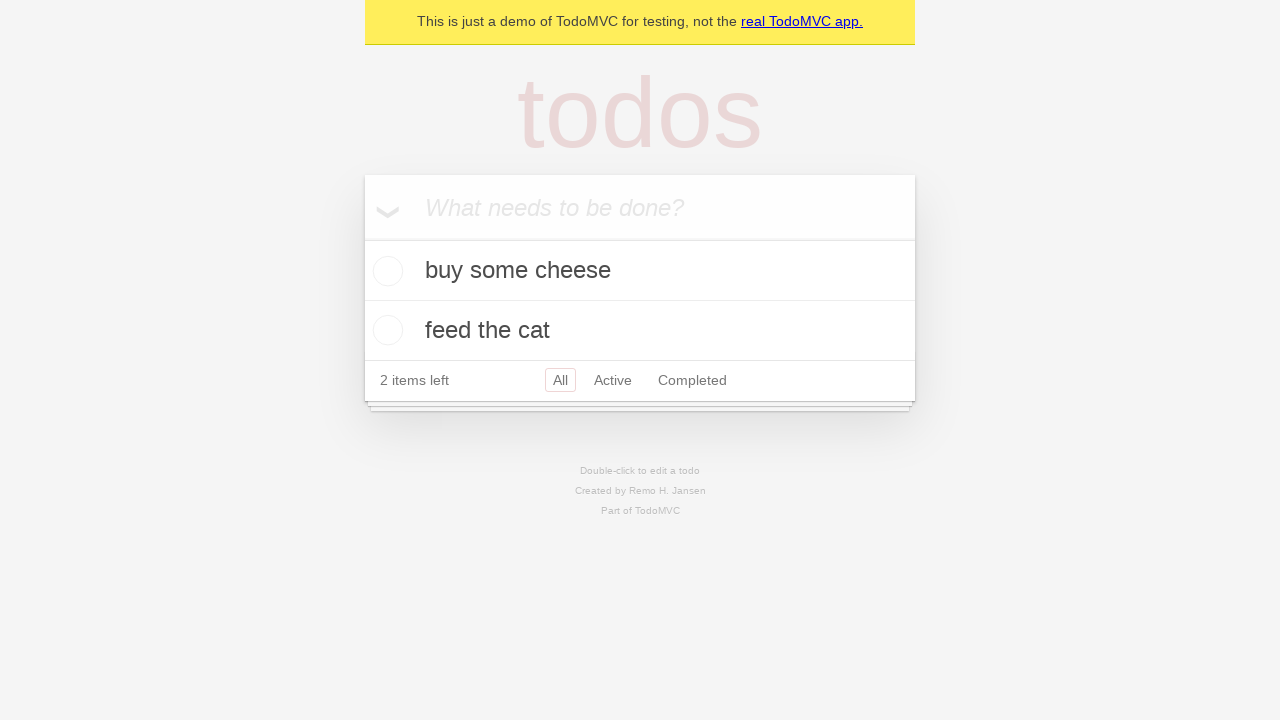

Marked first todo item as complete by checking its toggle checkbox at (385, 271) on .todo-list li >> nth=0 >> .toggle
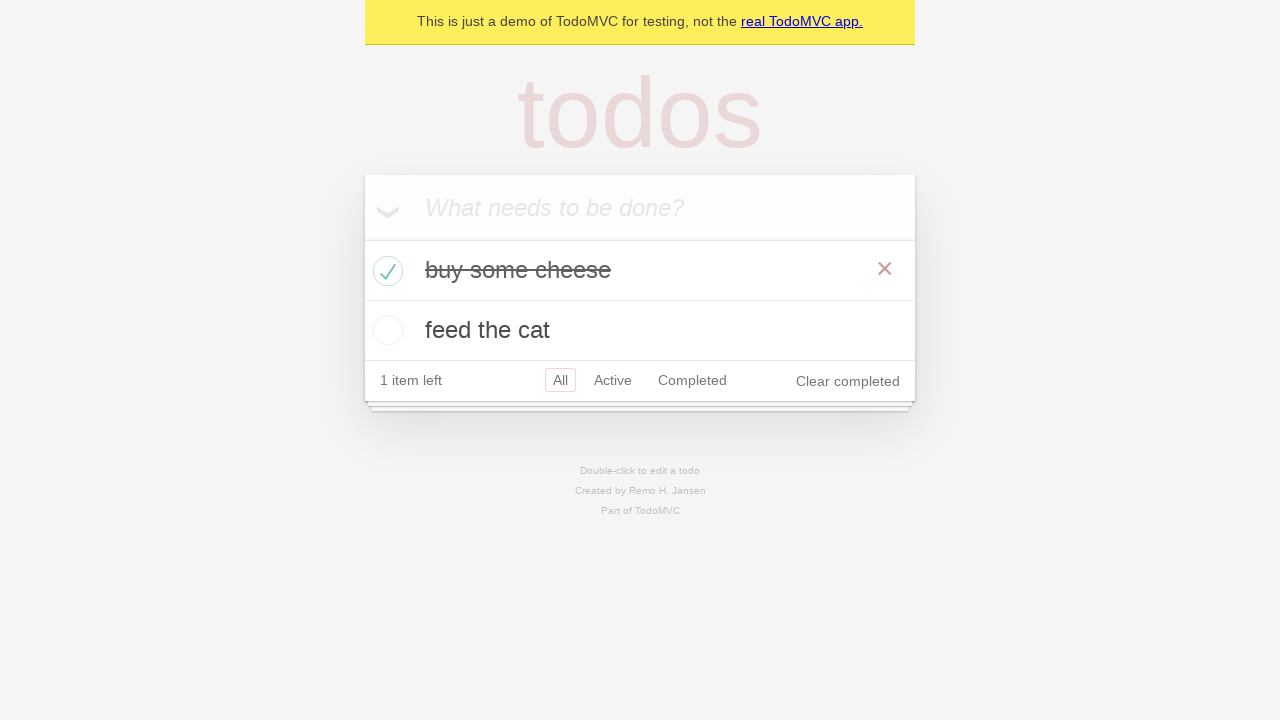

Marked second todo item as complete by checking its toggle checkbox at (385, 330) on .todo-list li >> nth=1 >> .toggle
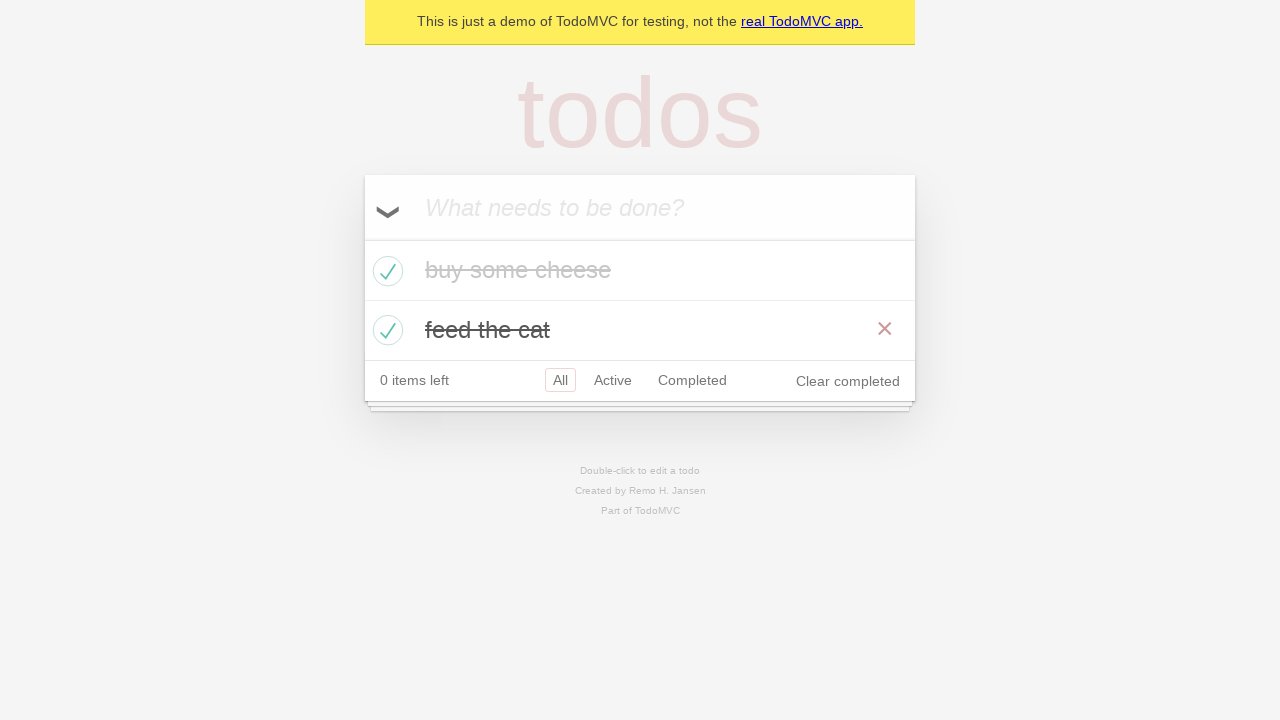

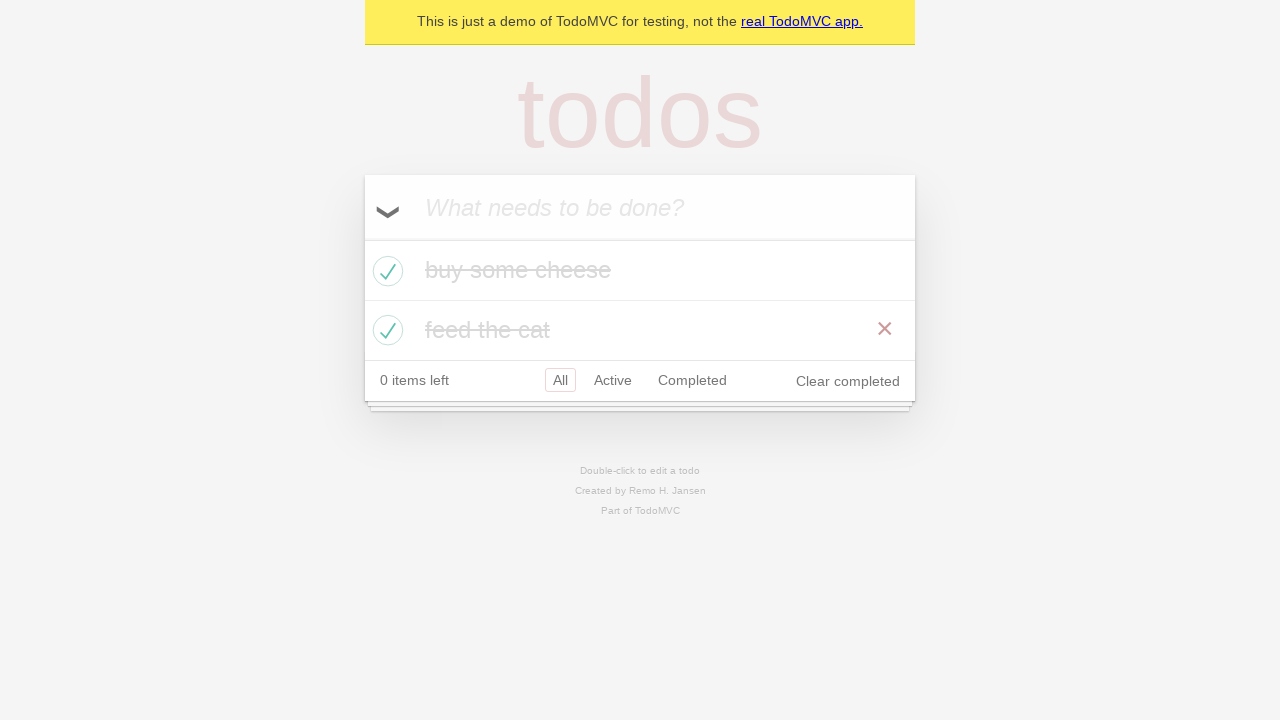